Tests login functionality on Sauce Demo website by entering username and password, clicking login, and verifying the title element is displayed

Starting URL: https://saucedemo.com

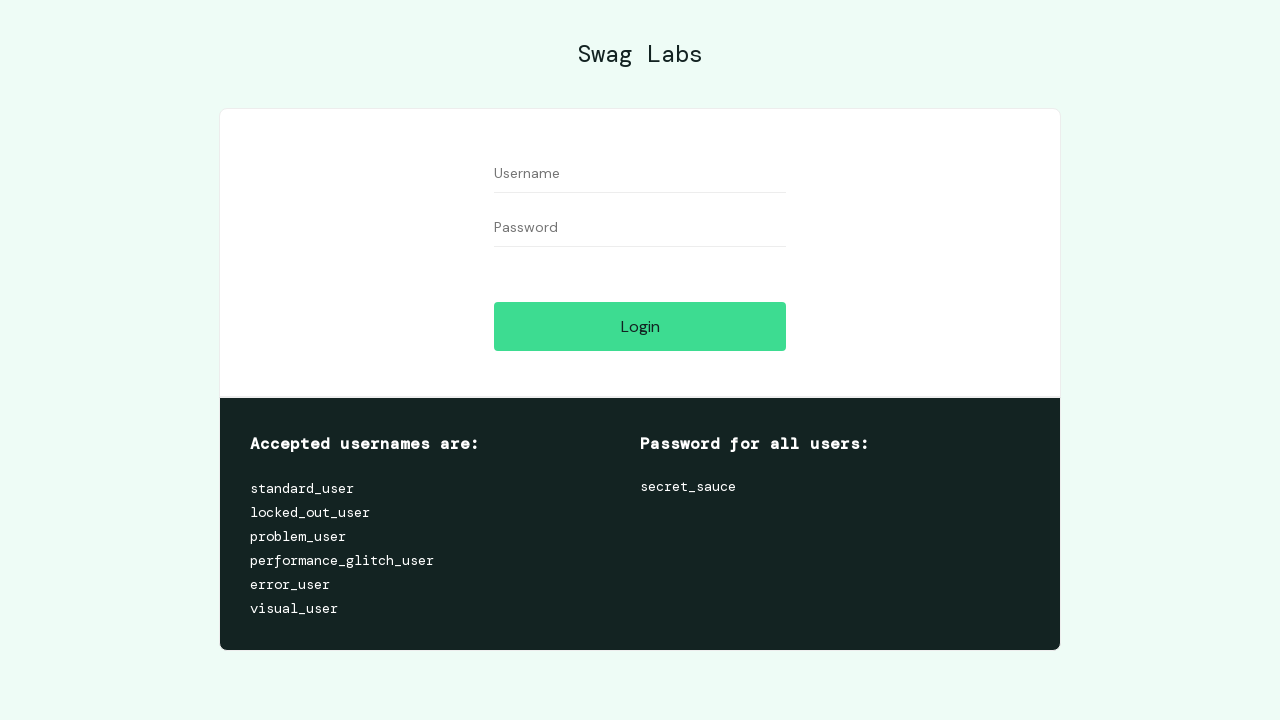

Entered username 'standard_user' in the username field on #user-name
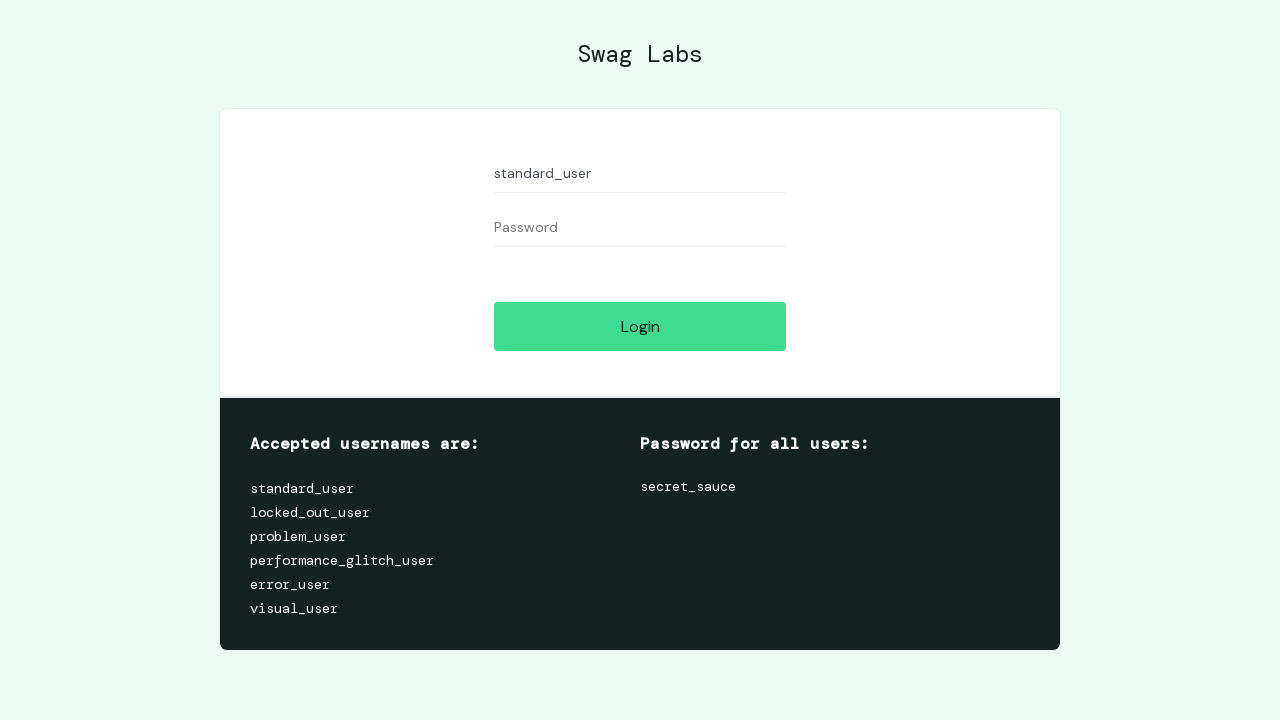

Entered password in the password field on #password
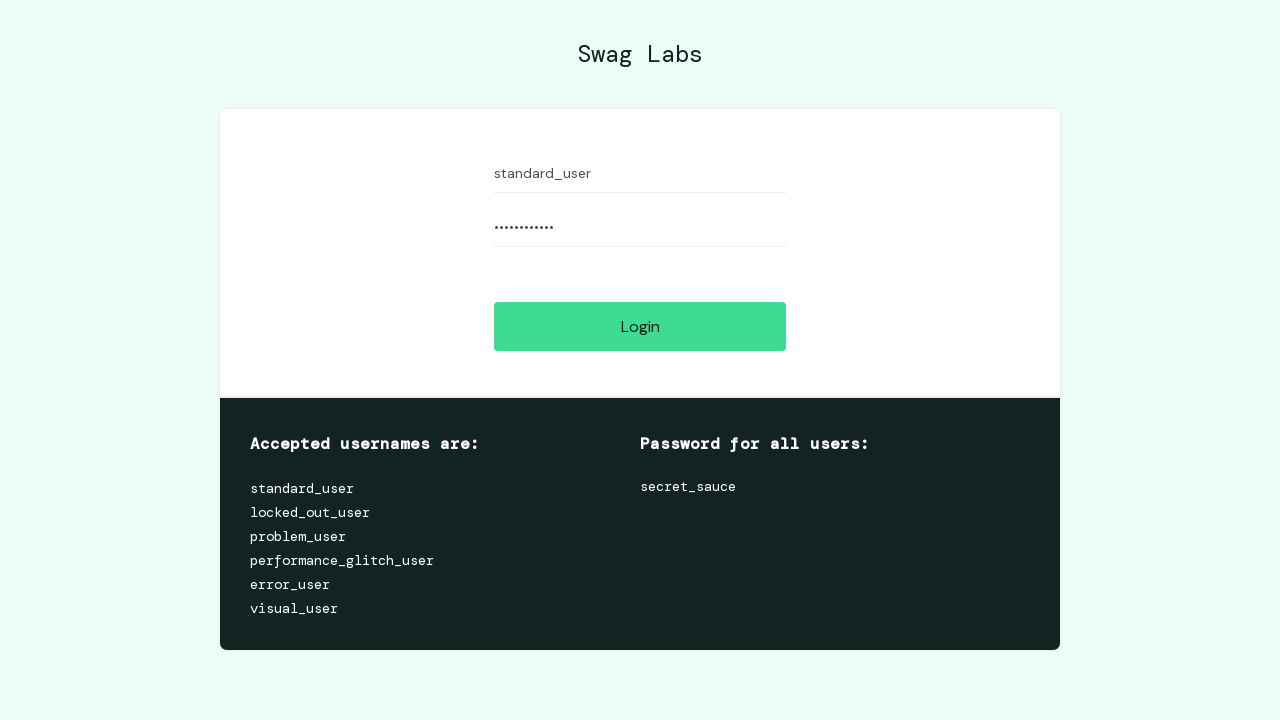

Clicked the login button at (640, 326) on #login-button
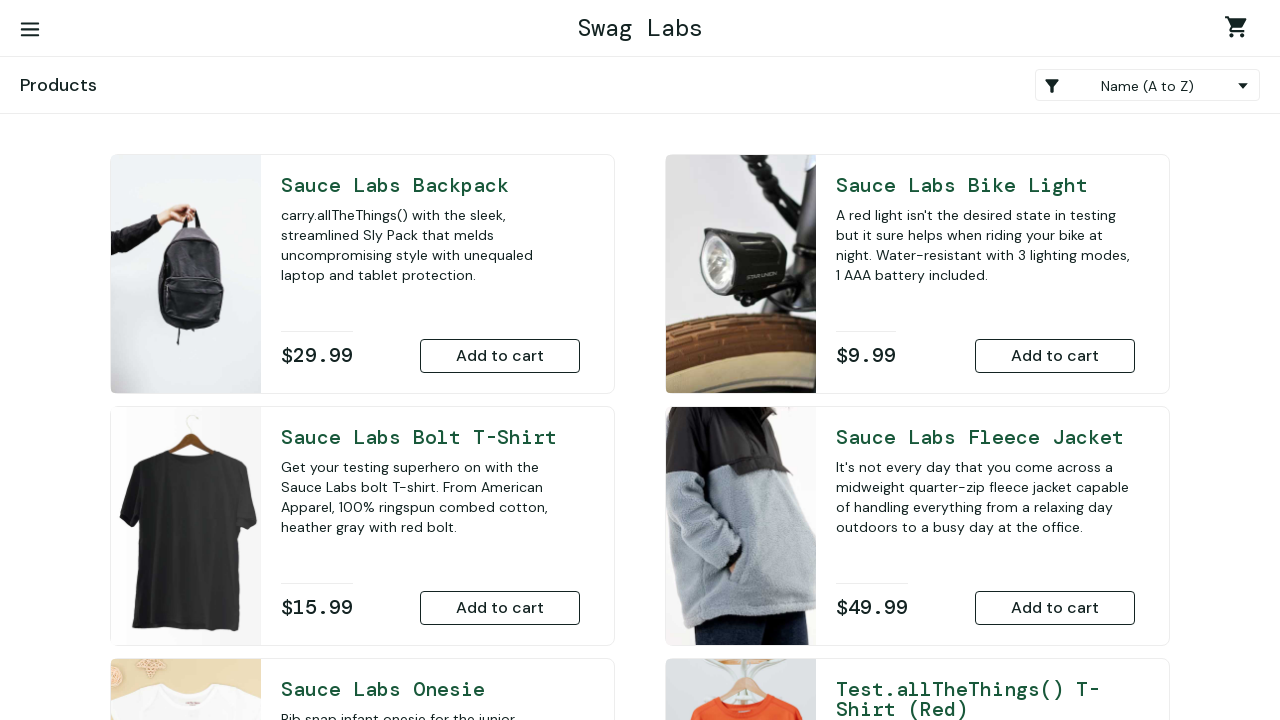

Title element is now visible, login successful
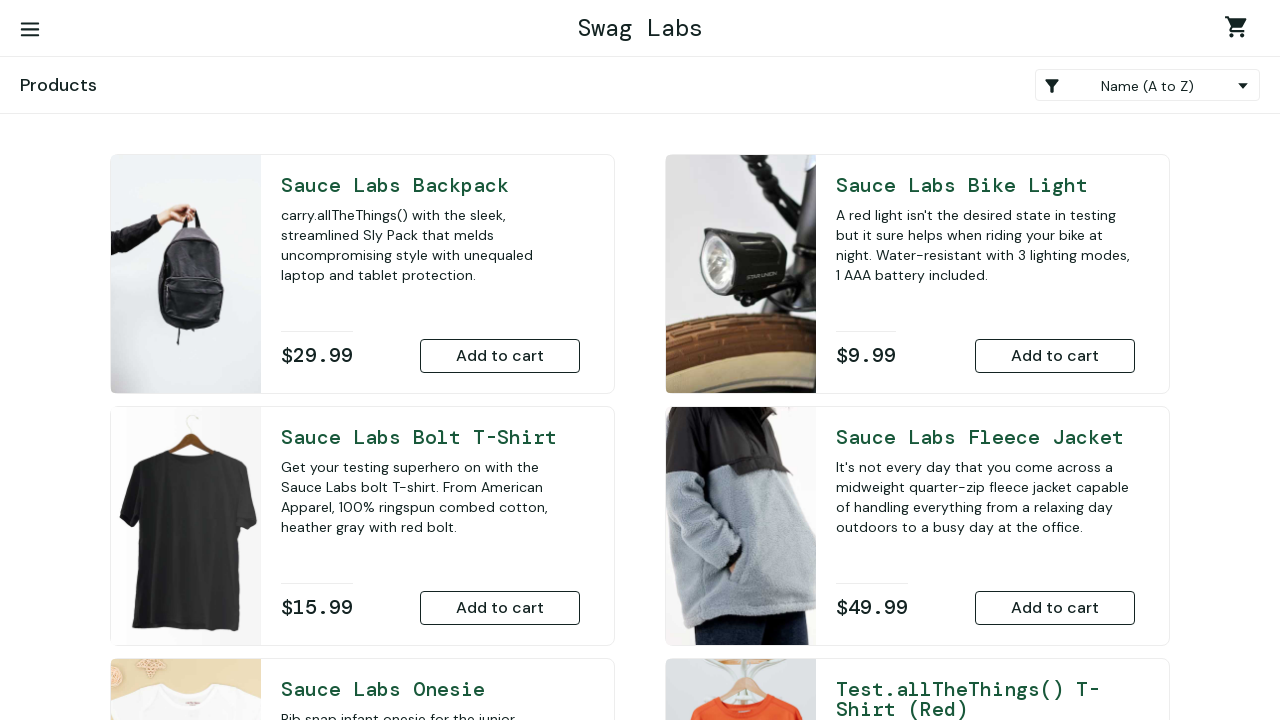

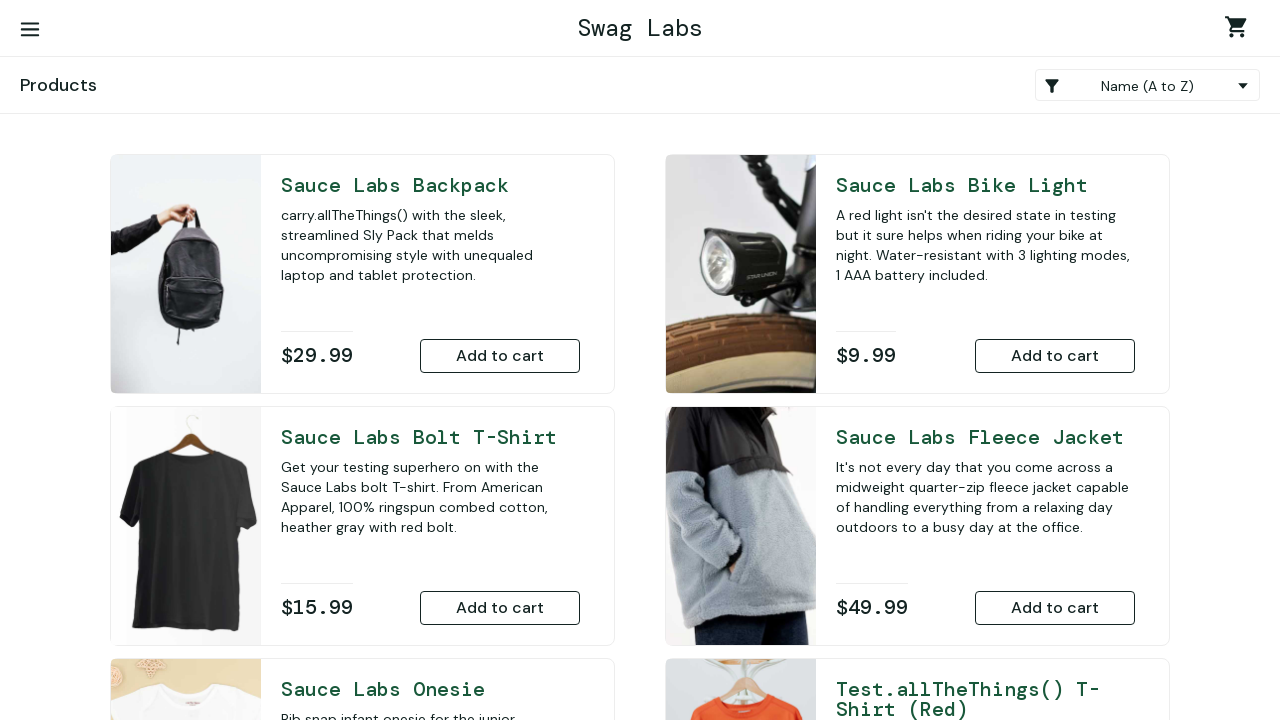